Tests keyboard interactions by entering text in current address field, selecting all text with Ctrl+A, copying with Ctrl+C, and pasting into permanent address field with Ctrl+V

Starting URL: https://demoqa.com/text-box

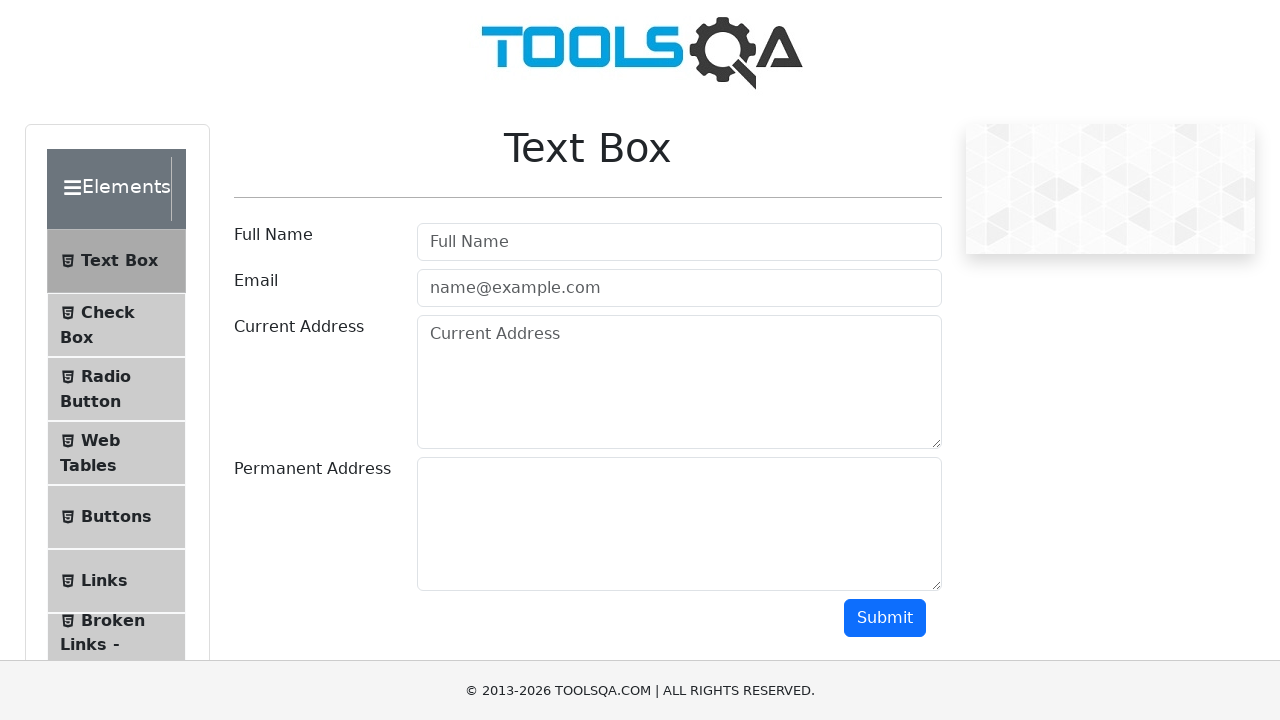

Clicked on current address field at (679, 382) on #currentAddress
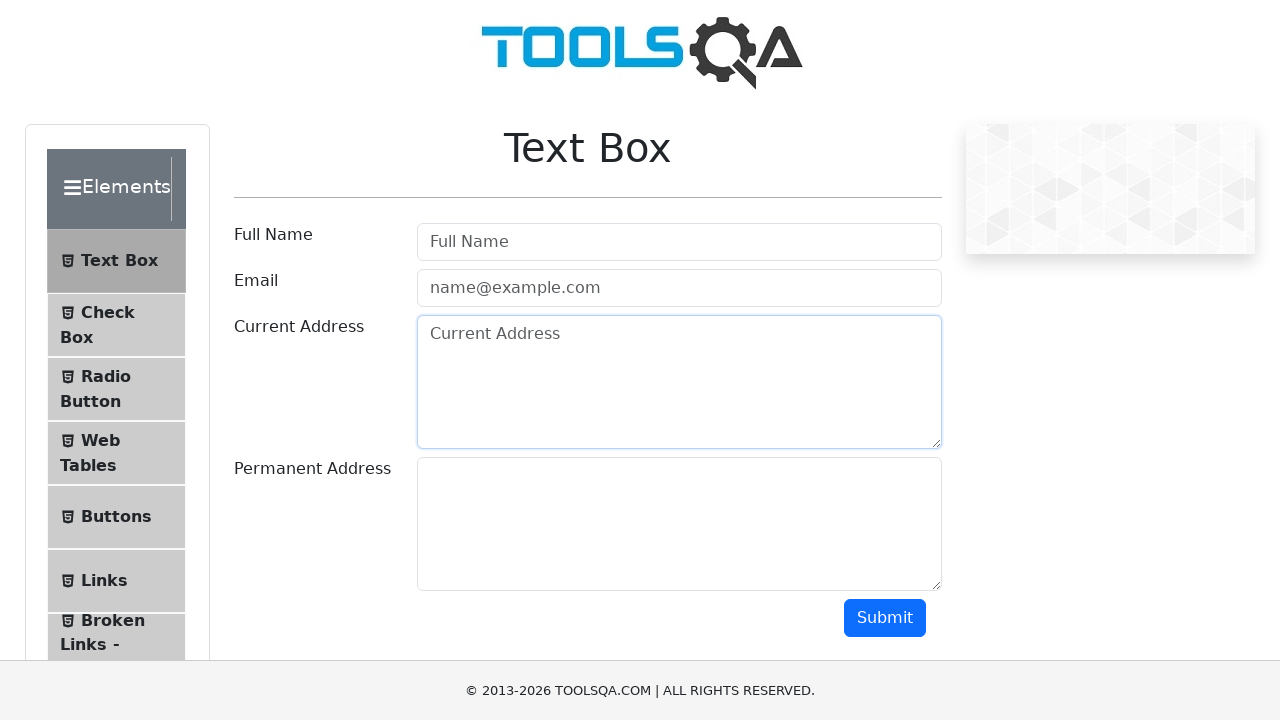

Filled current address field with '123 Main Street, Apt 4B, New York, NY 10001' on #currentAddress
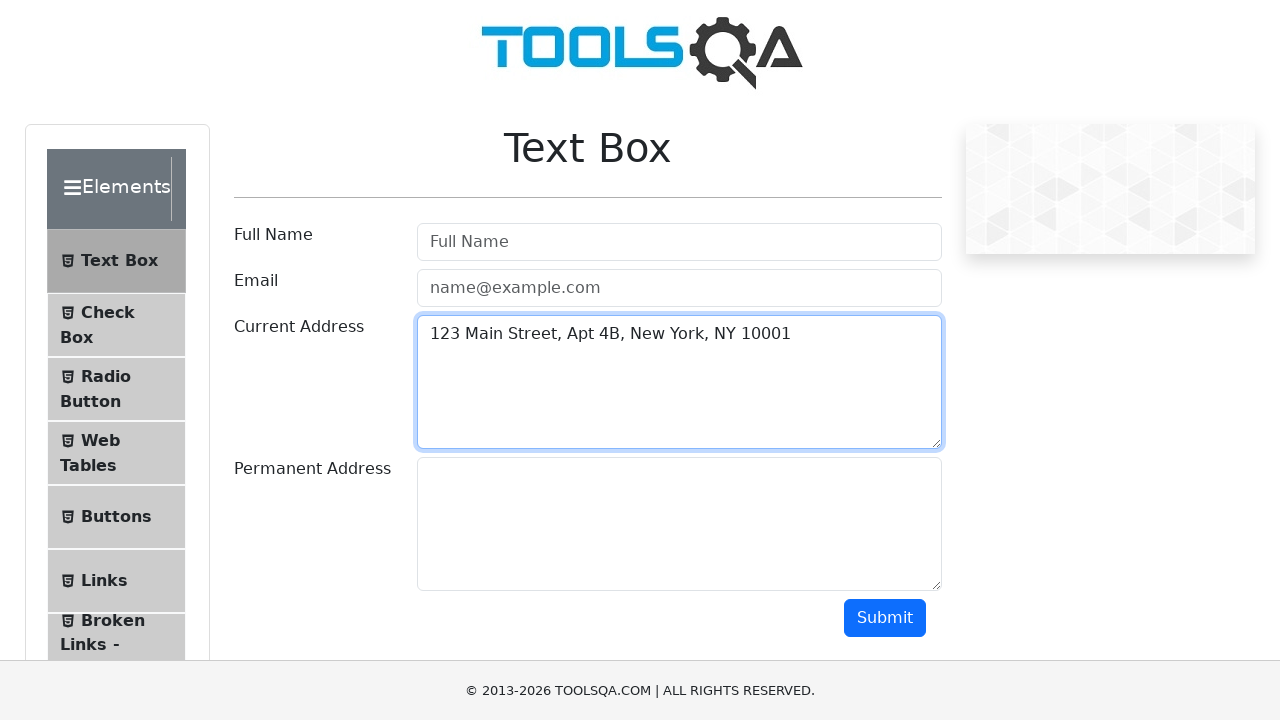

Selected all text in current address field using Ctrl+A
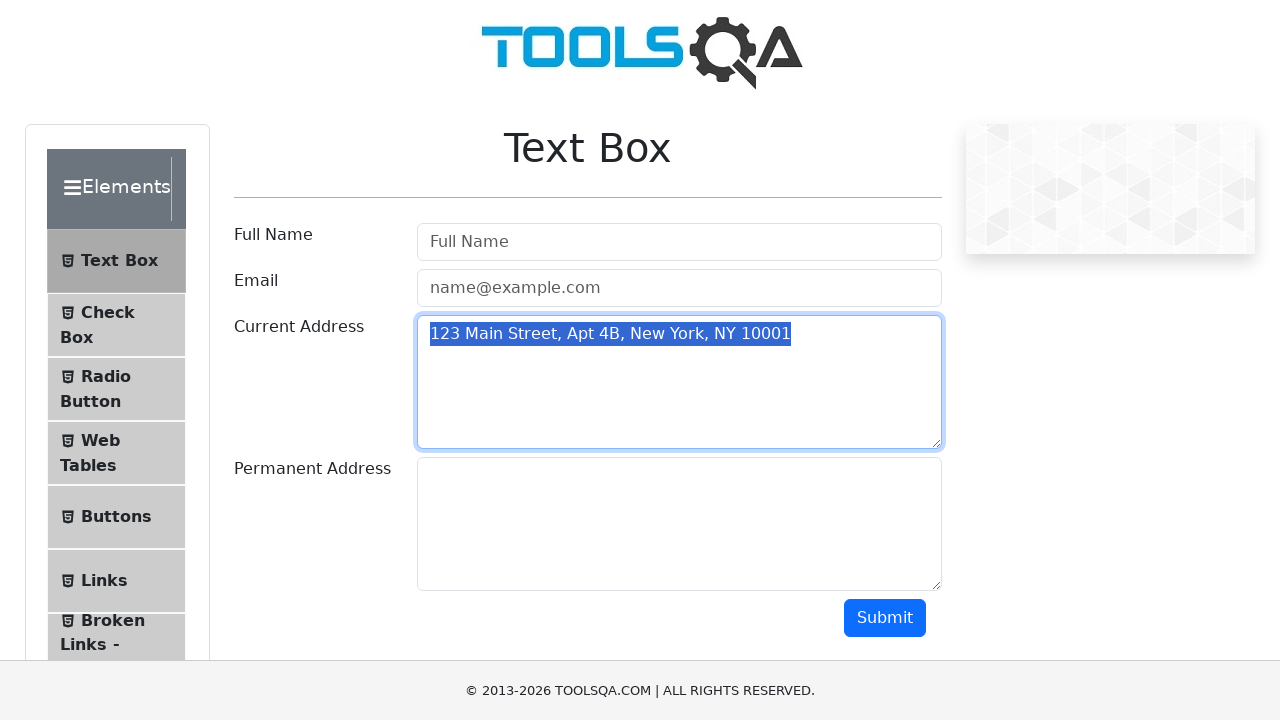

Copied selected text using Ctrl+C
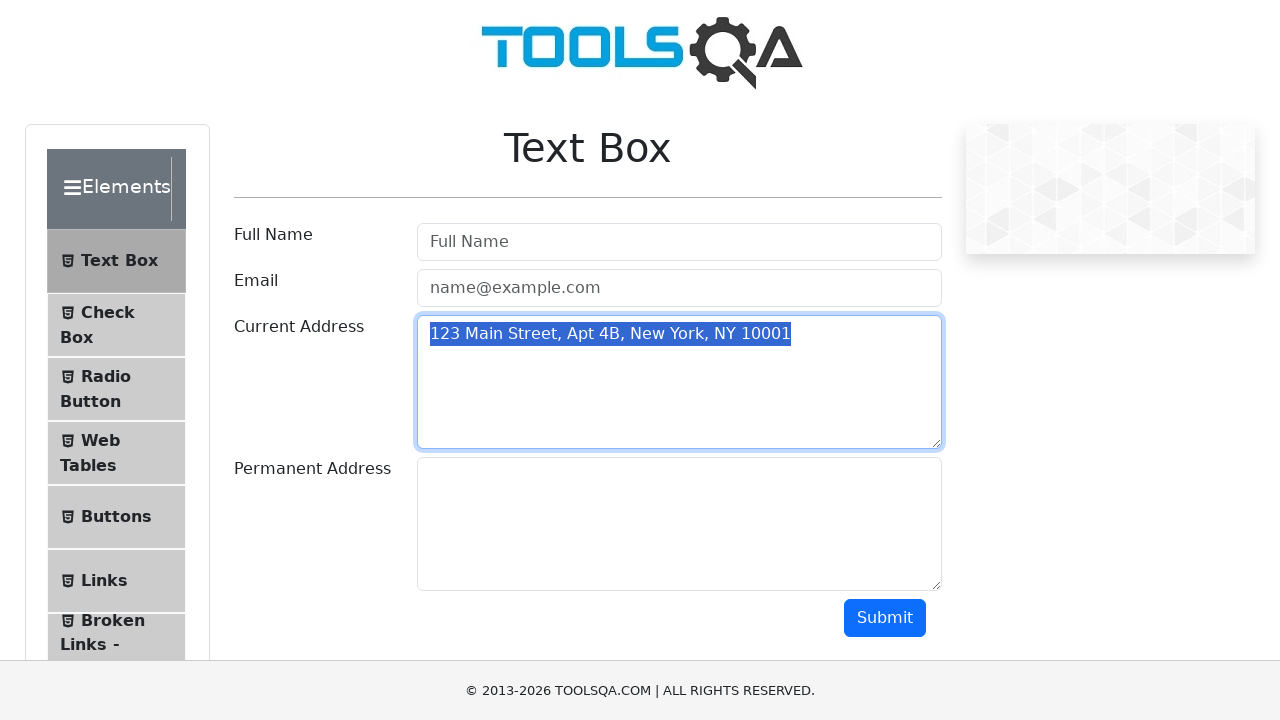

Clicked on permanent address field at (679, 524) on #permanentAddress
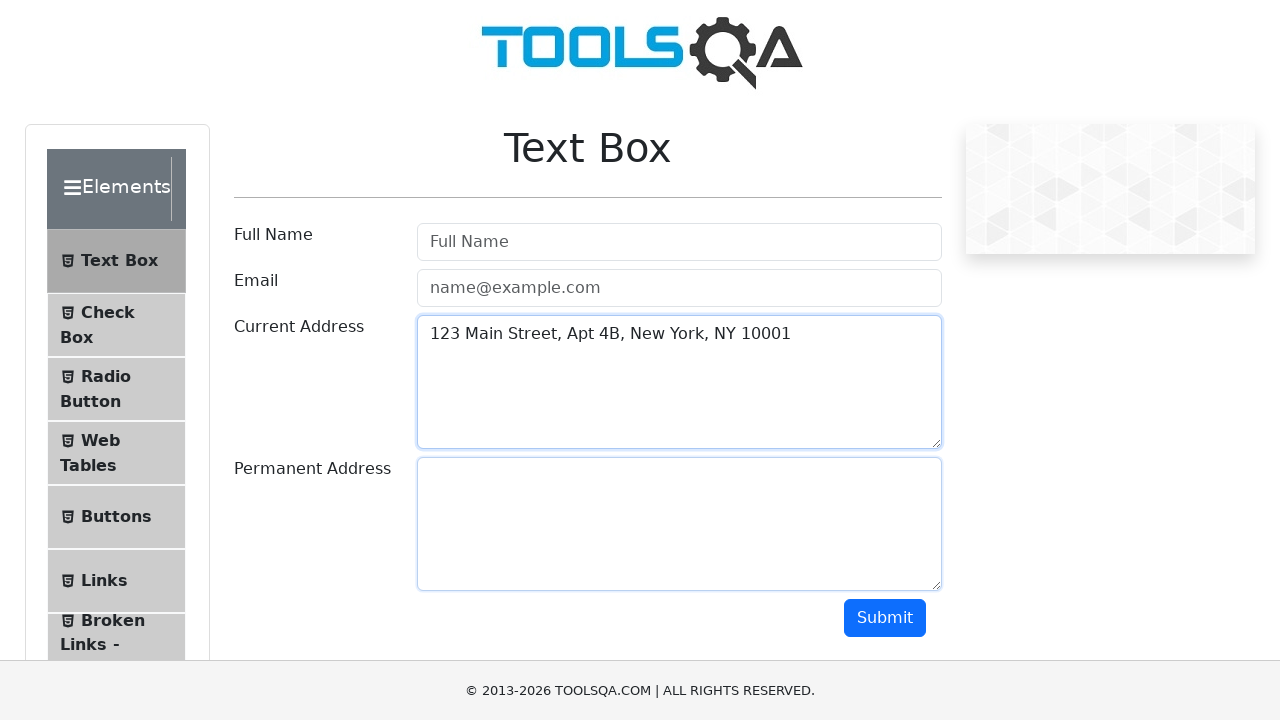

Pasted copied text into permanent address field using Ctrl+V
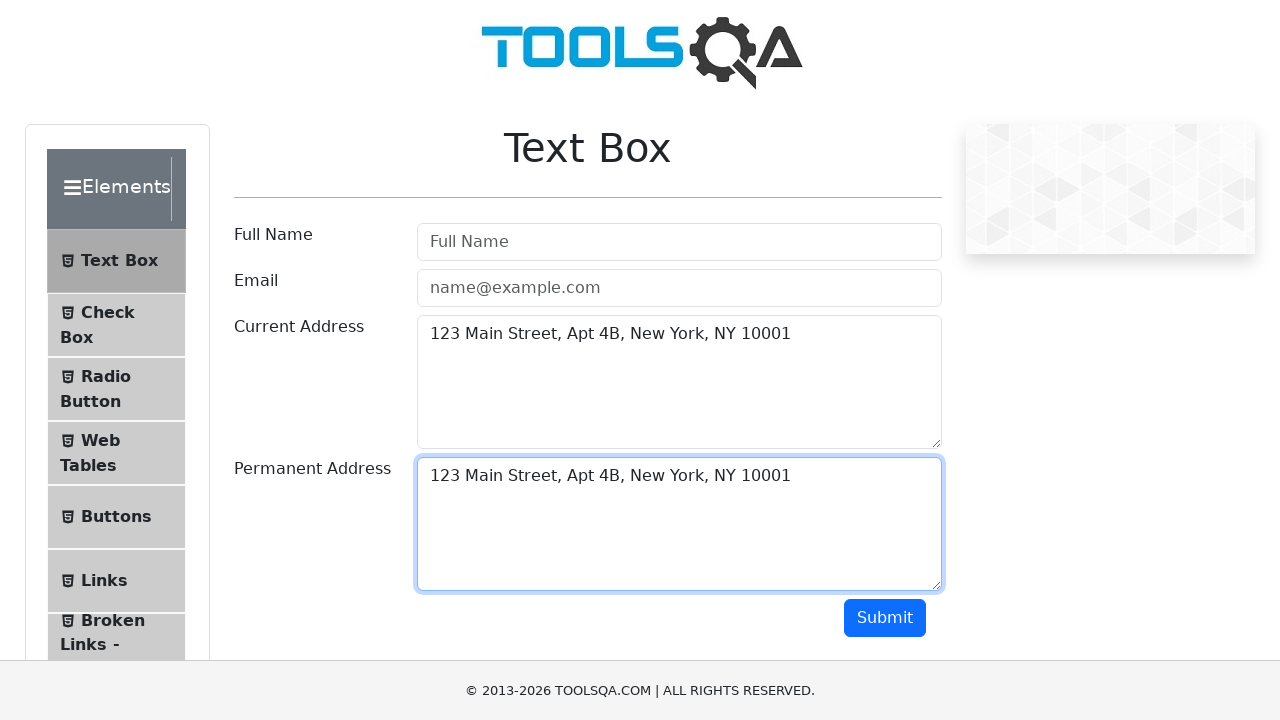

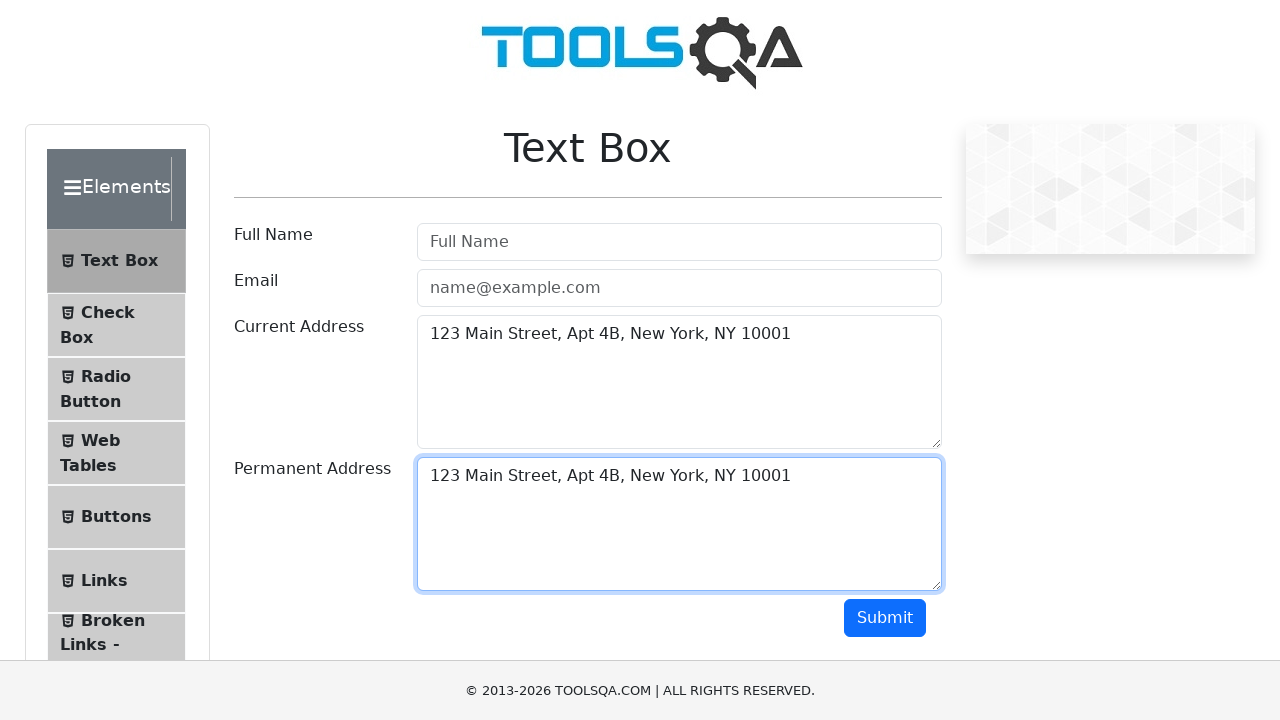